Tests drag and drop functionality within an iframe by dragging an element from source to destination

Starting URL: https://jqueryui.com/droppable/

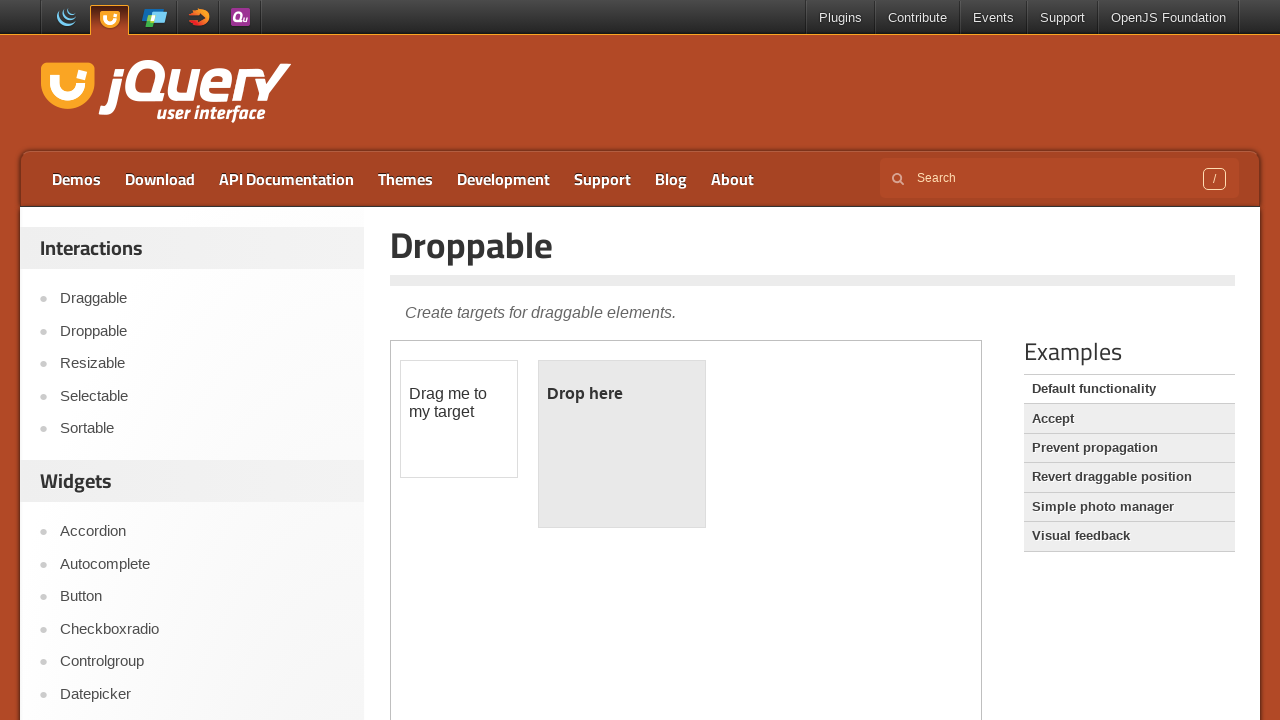

Located iframe with droppable demo
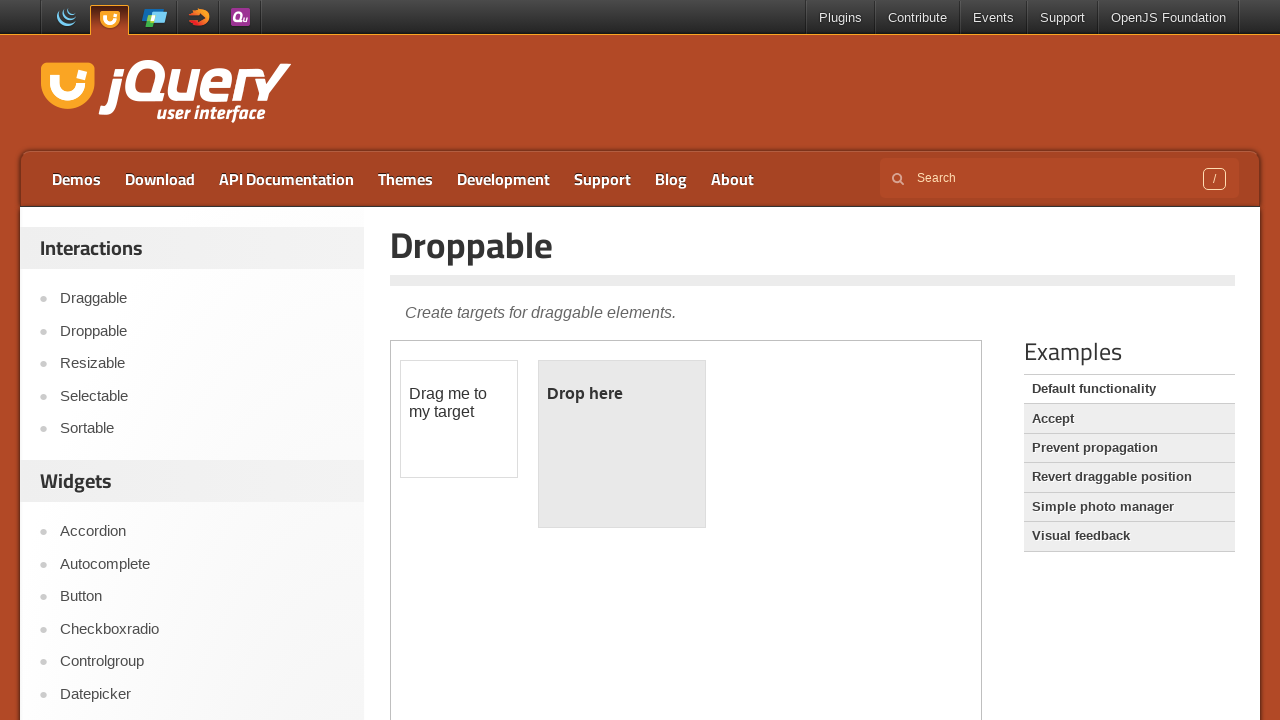

Located draggable element in iframe
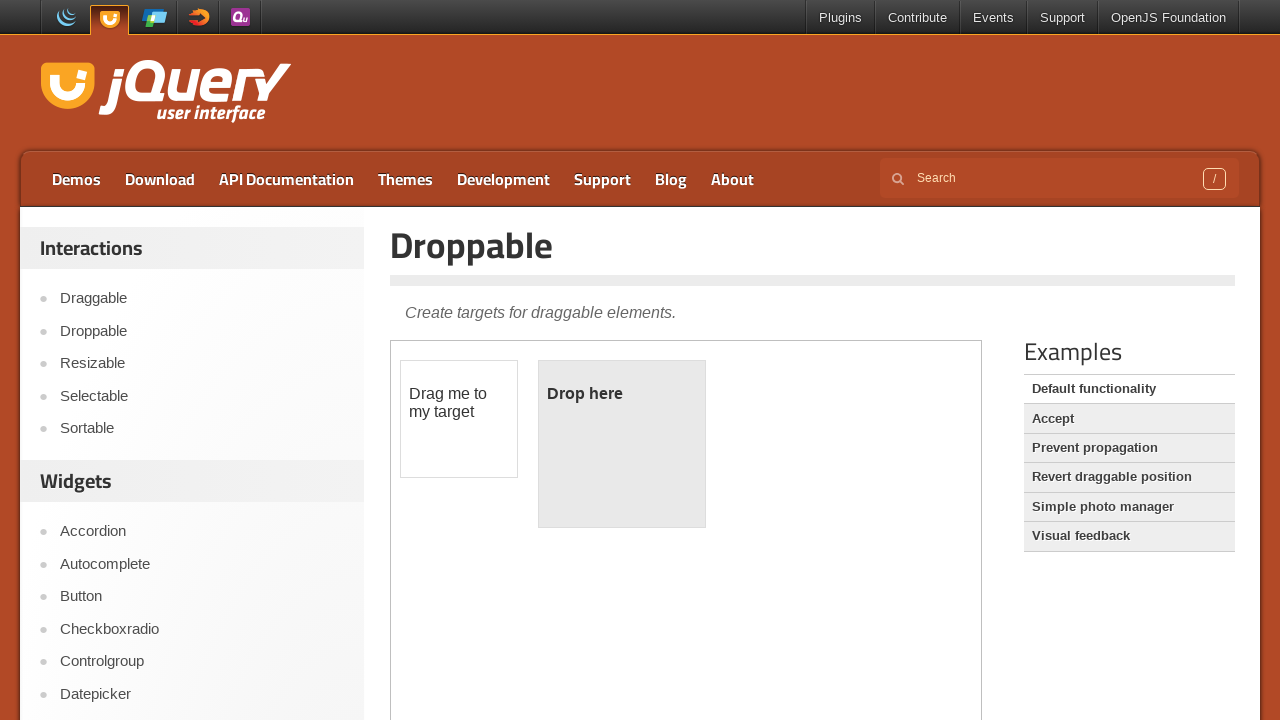

Located droppable element in iframe
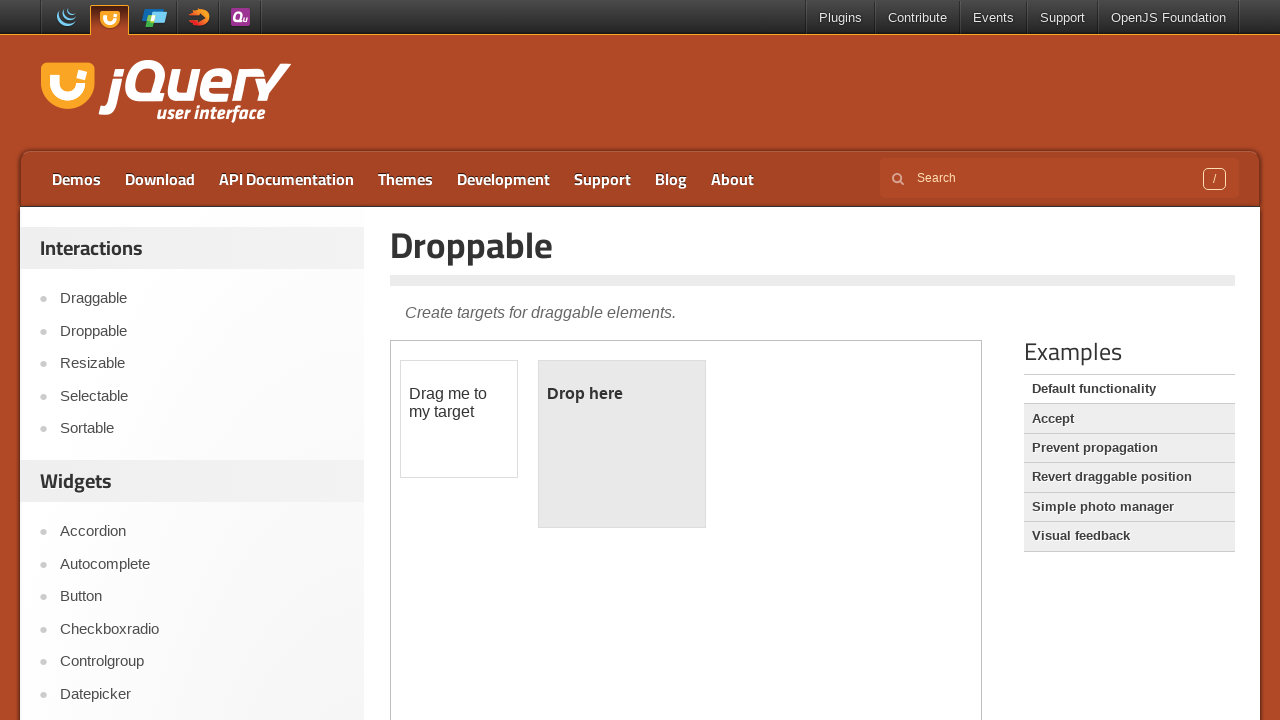

Draggable element is visible
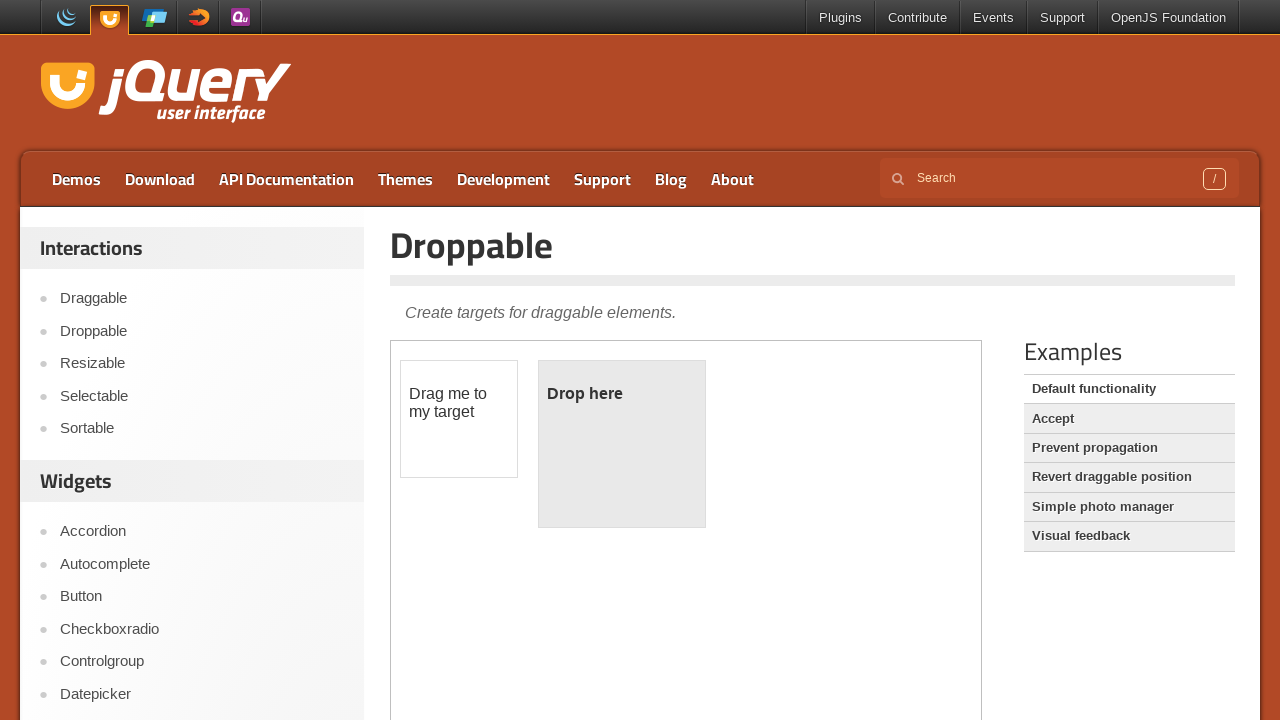

Droppable element is visible
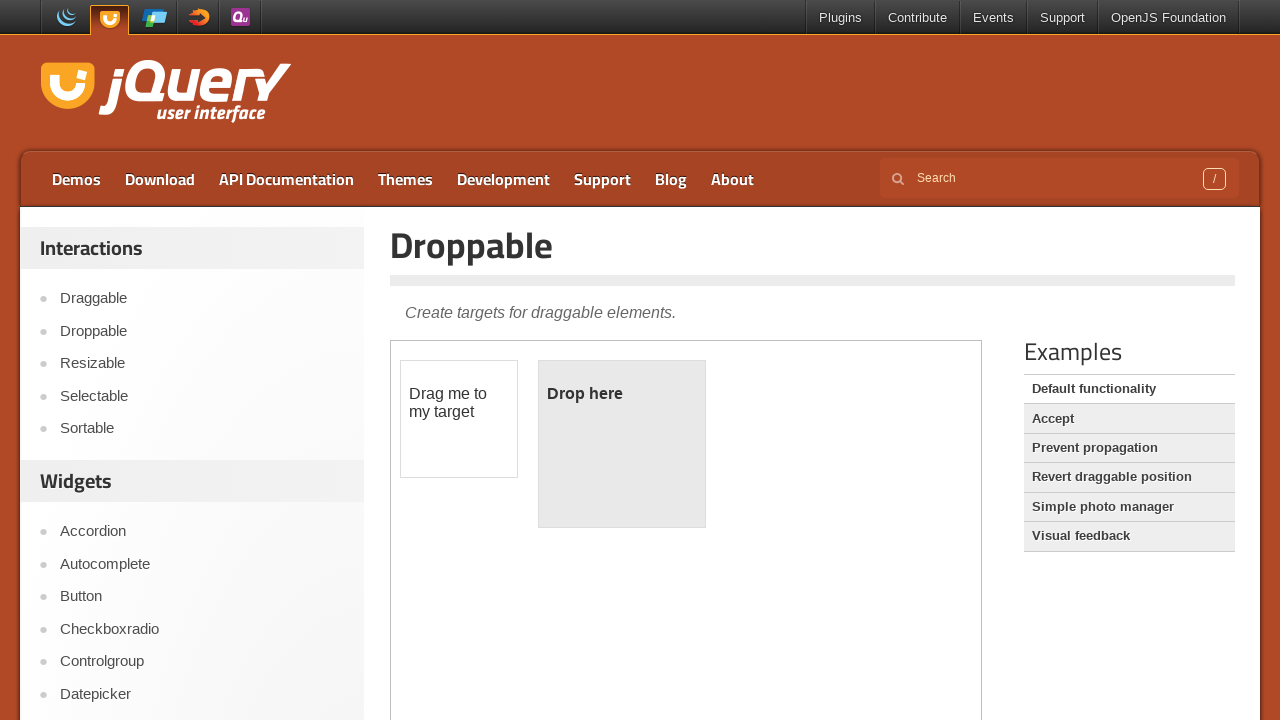

Retrieved bounding box for draggable element
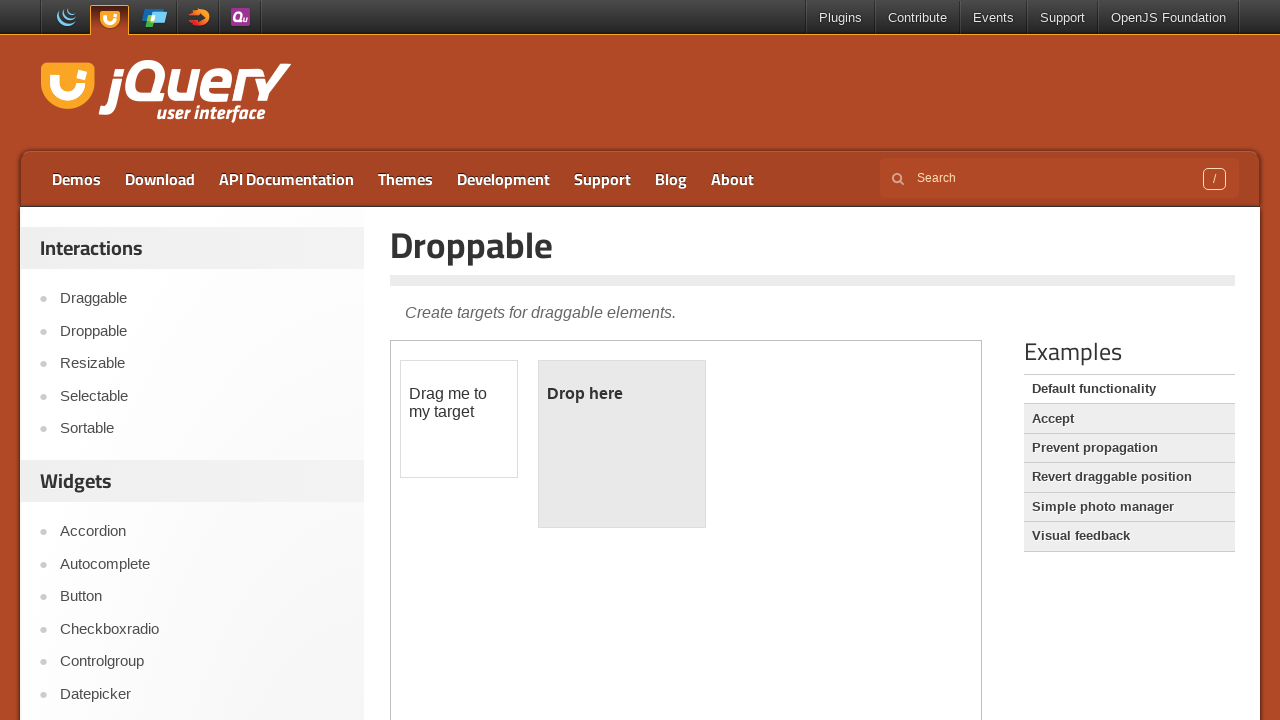

Retrieved bounding box for droppable element
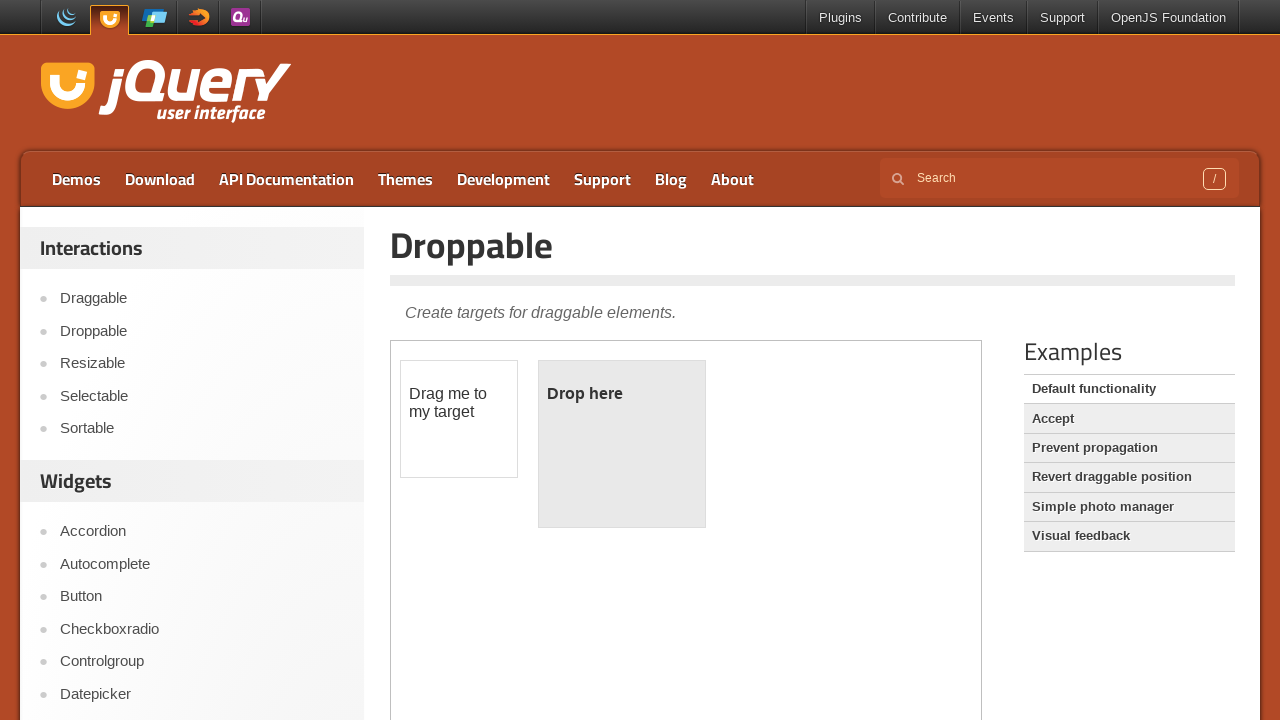

Moved mouse to center of draggable element at (459, 419)
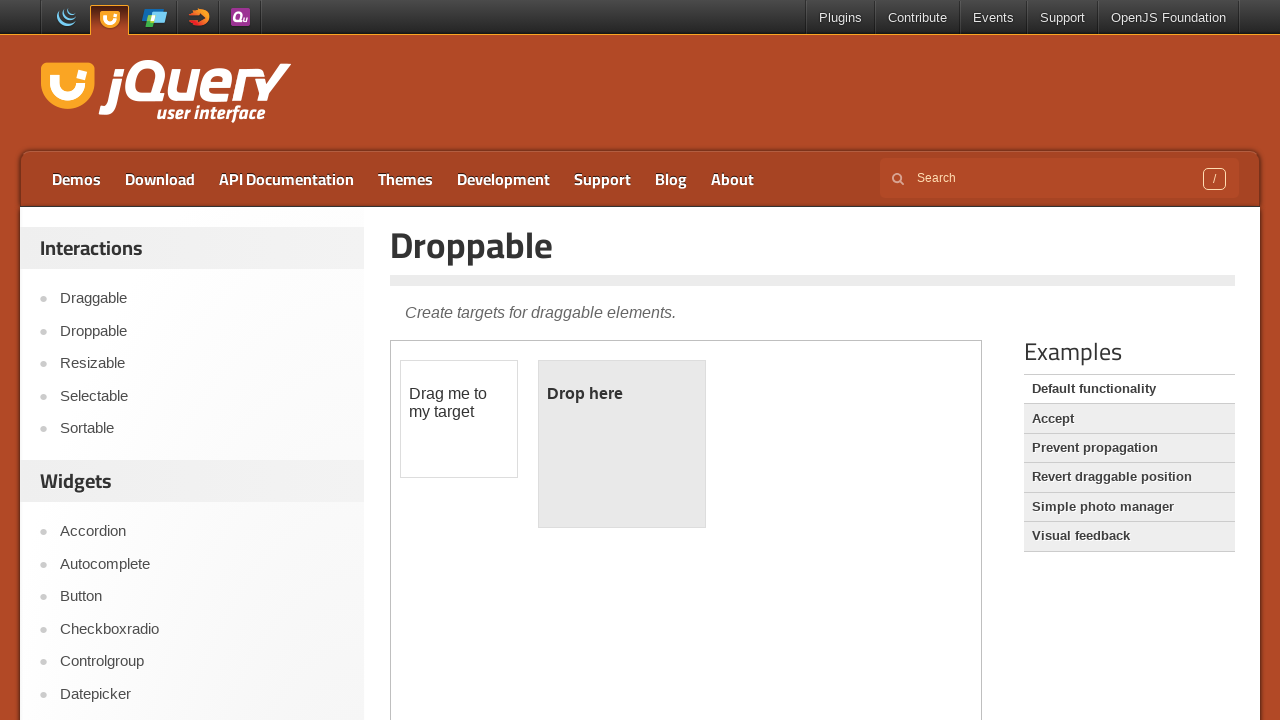

Pressed mouse button down on draggable element at (459, 419)
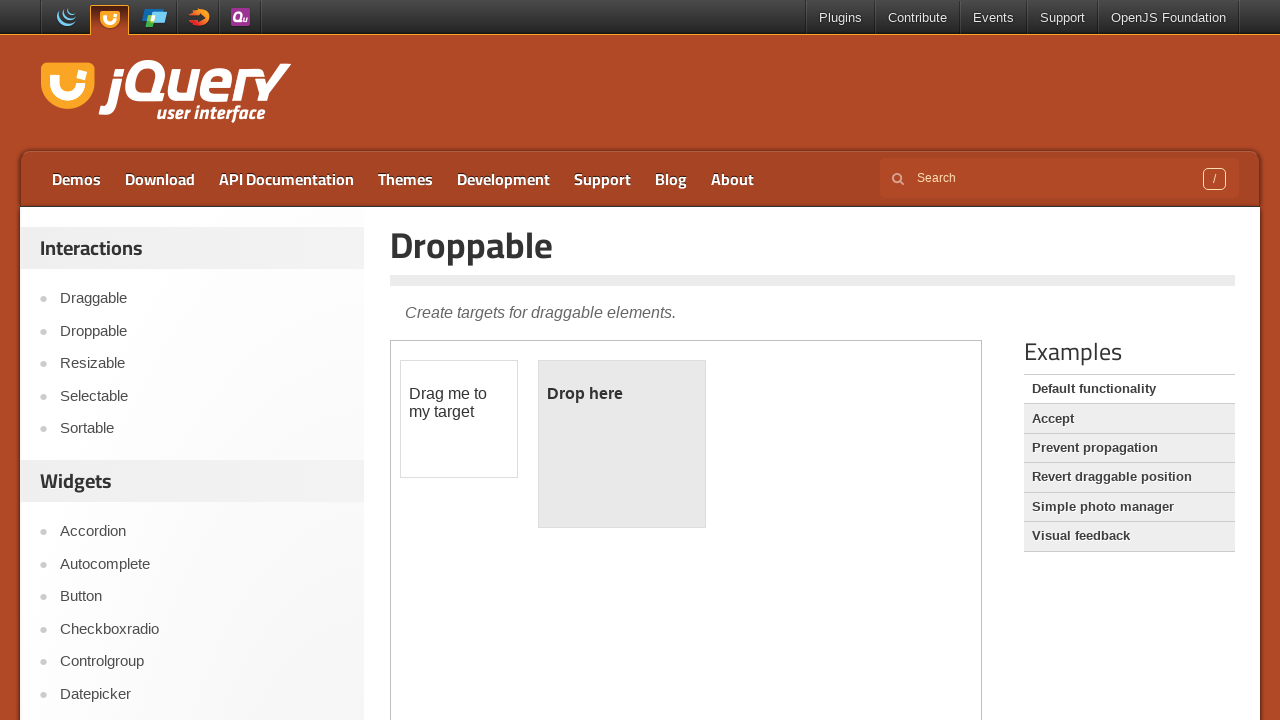

Dragged element to center of droppable target at (622, 444)
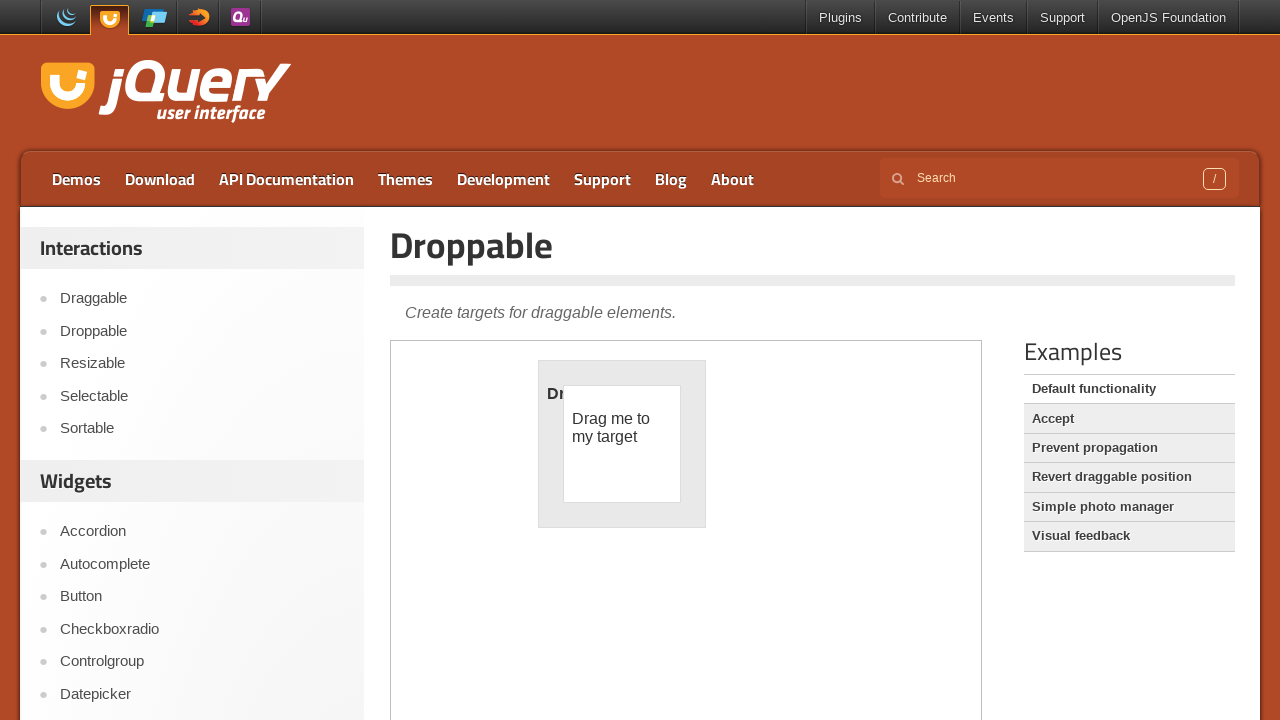

Released mouse button to complete drag and drop at (622, 444)
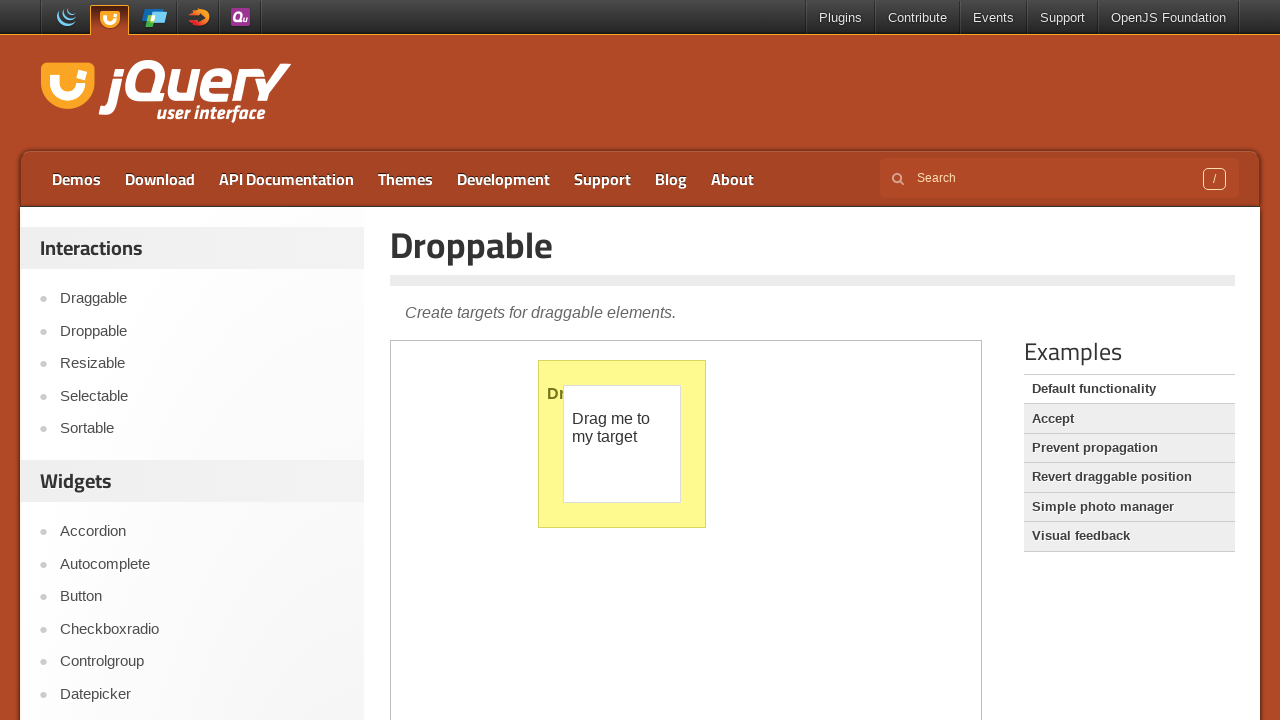

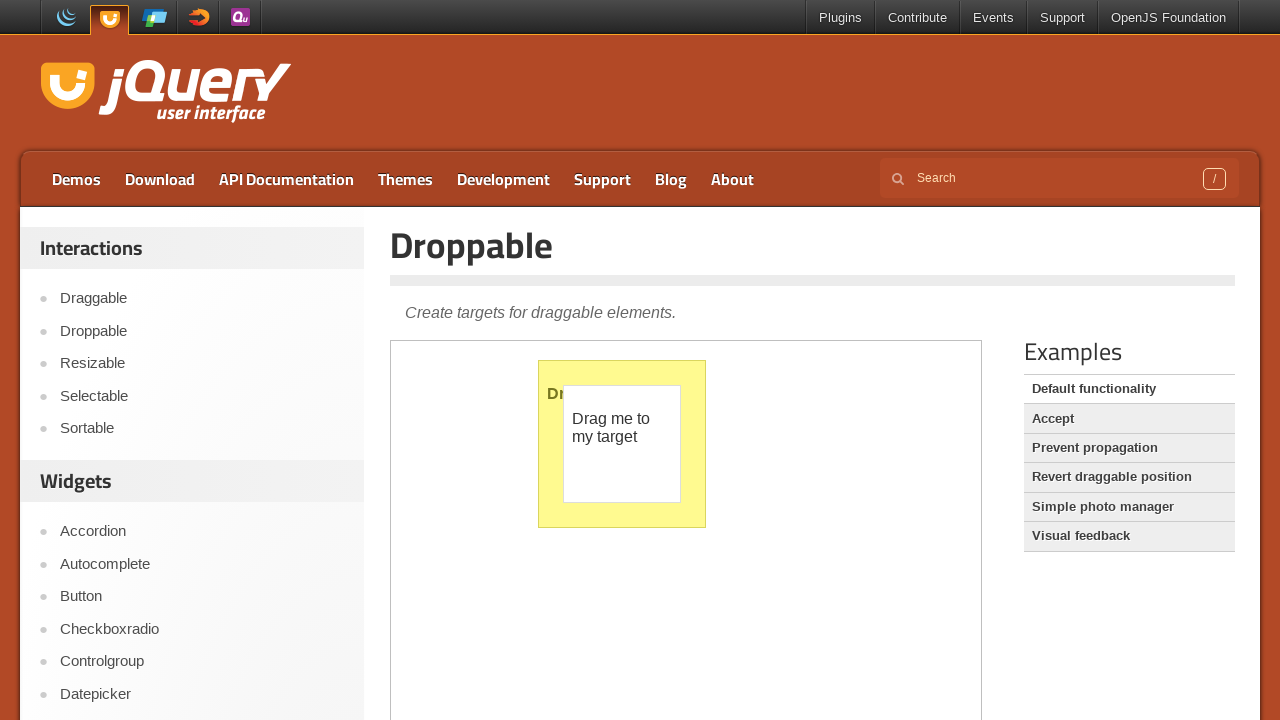